Navigates to a climbing shoes collection page, waits for products to load, clicks on a product to view details, and checks for size availability options on the product page.

Starting URL: https://rockrun.com/collections/climbing-shoes

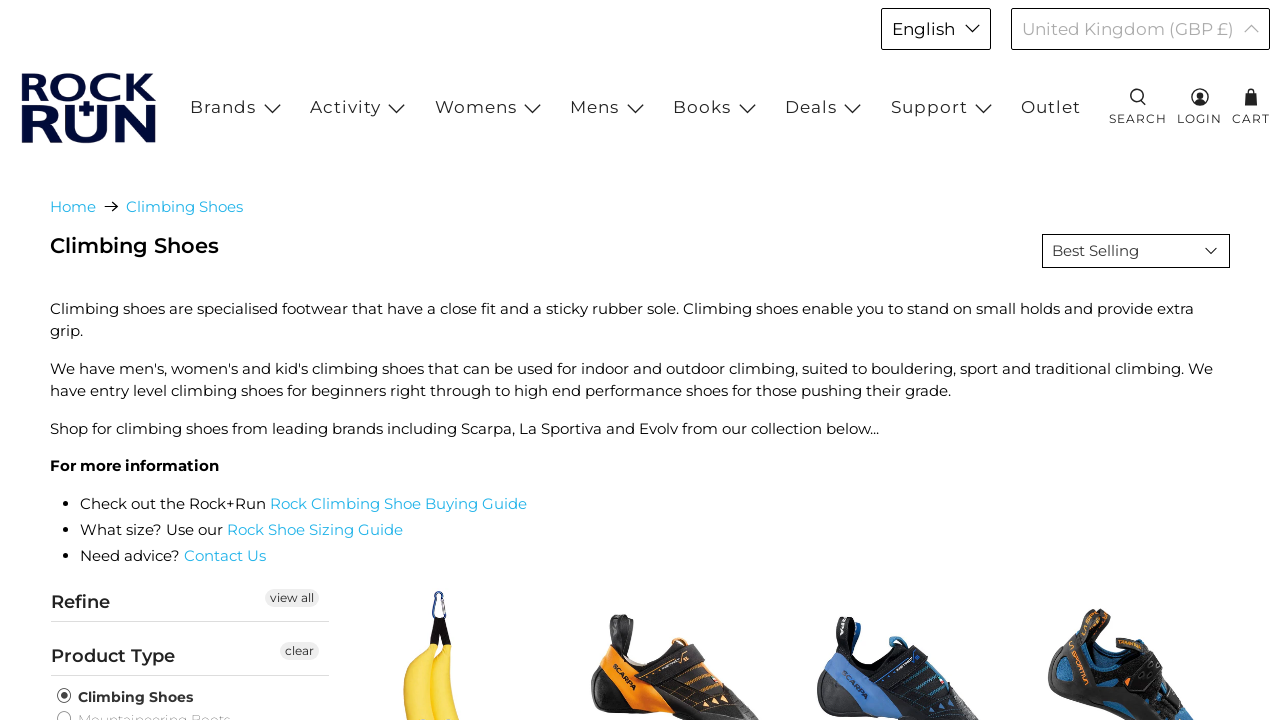

Waited for product listings to load on climbing shoes collection page
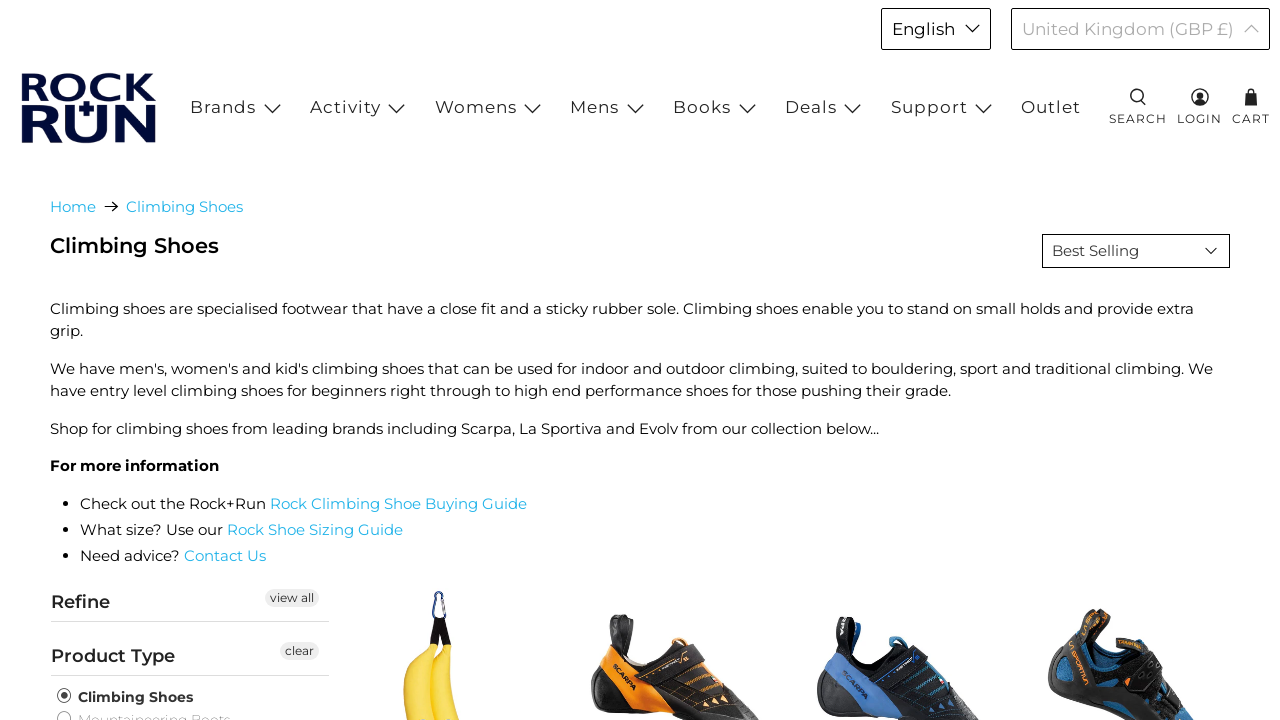

Located all product elements on the collection page
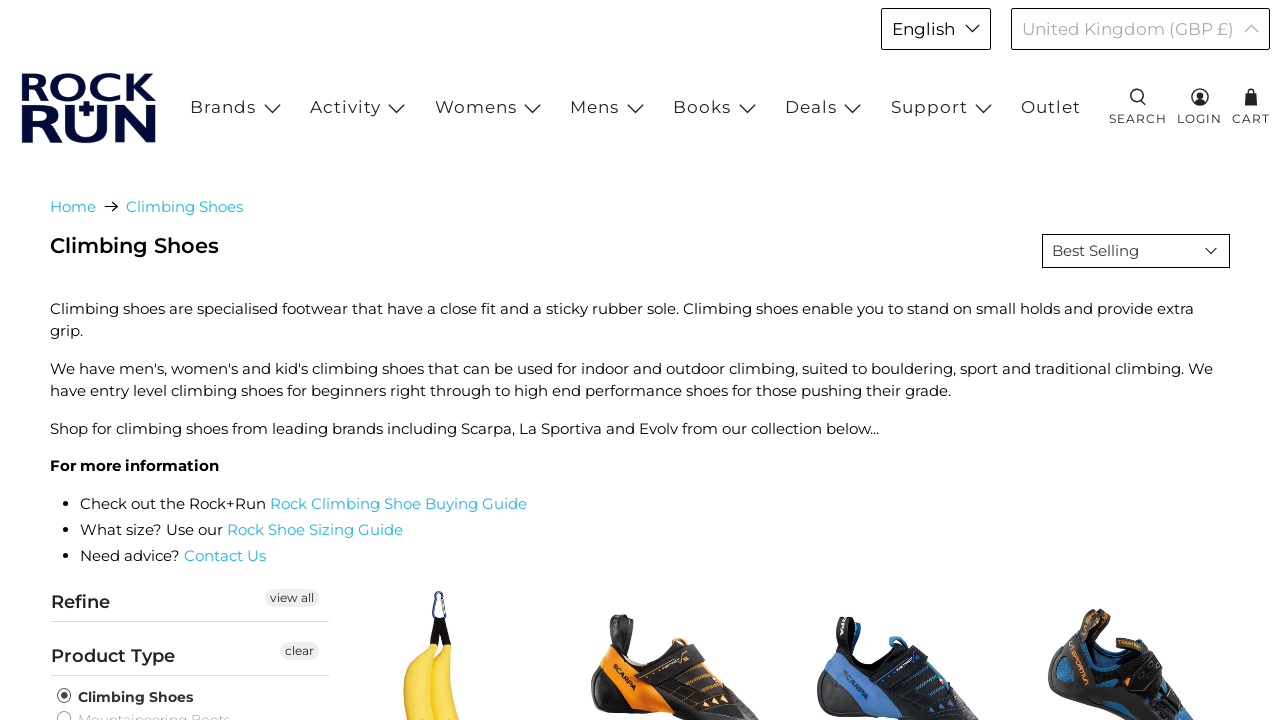

Found 50 products on the climbing shoes collection page
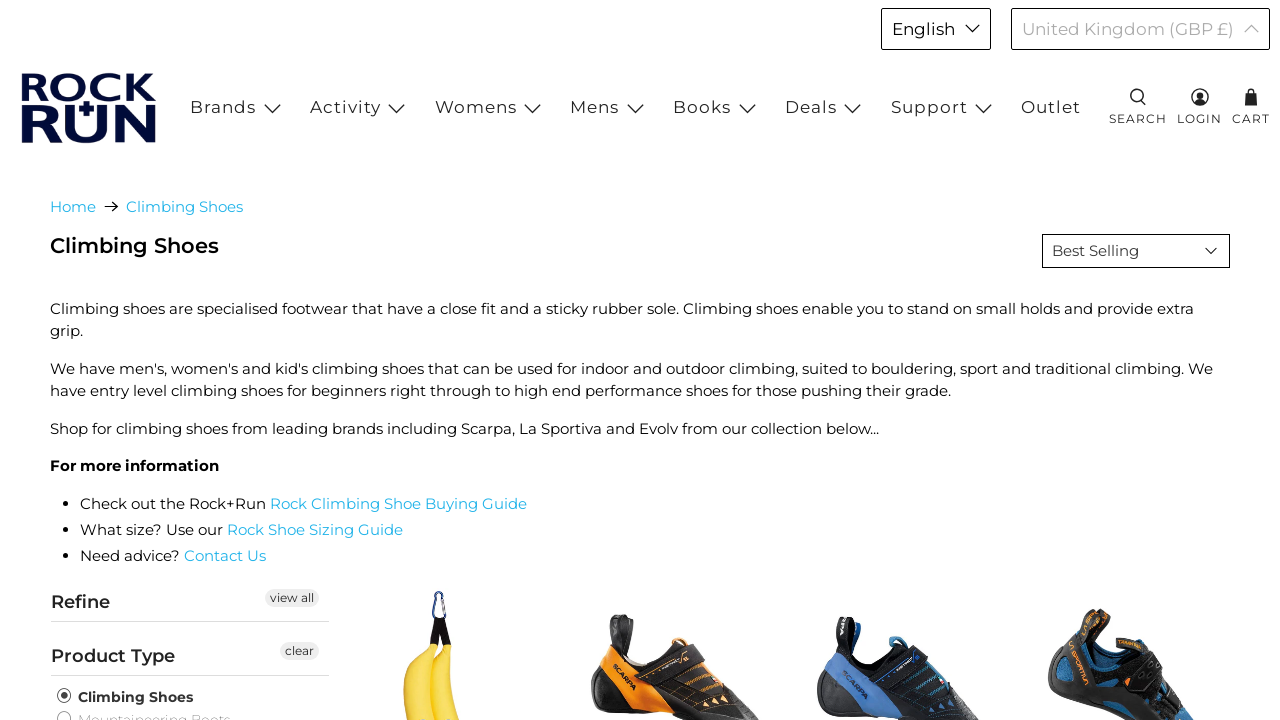

Verified that products are displayed on the collection page
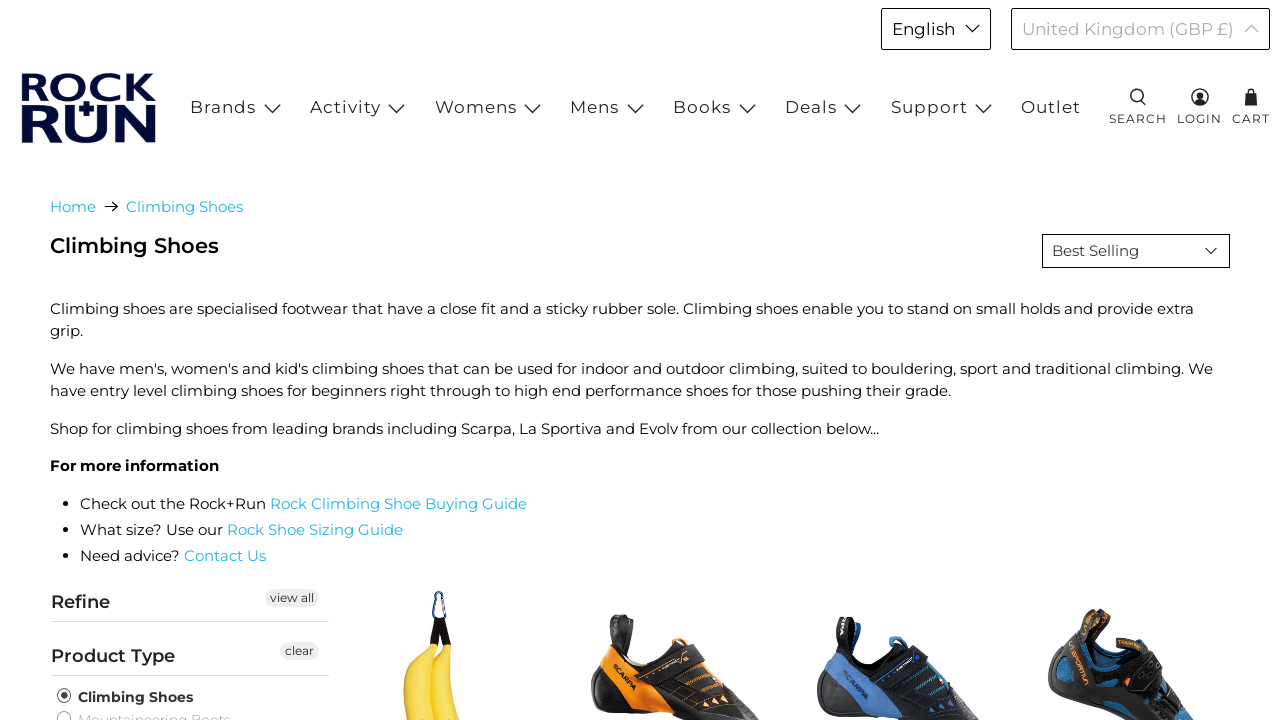

Located the first product link
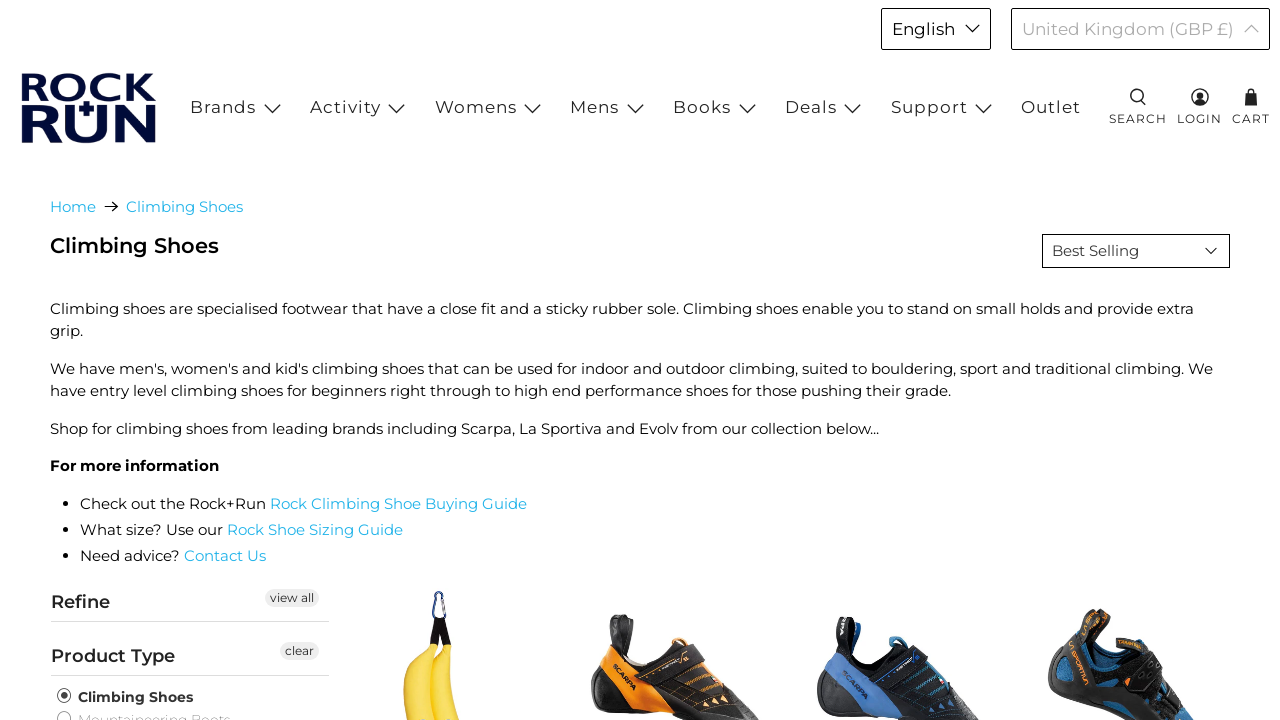

Clicked on the first climbing shoe product to view details at (452, 618) on .product-wrap >> nth=0 >> a >> nth=0
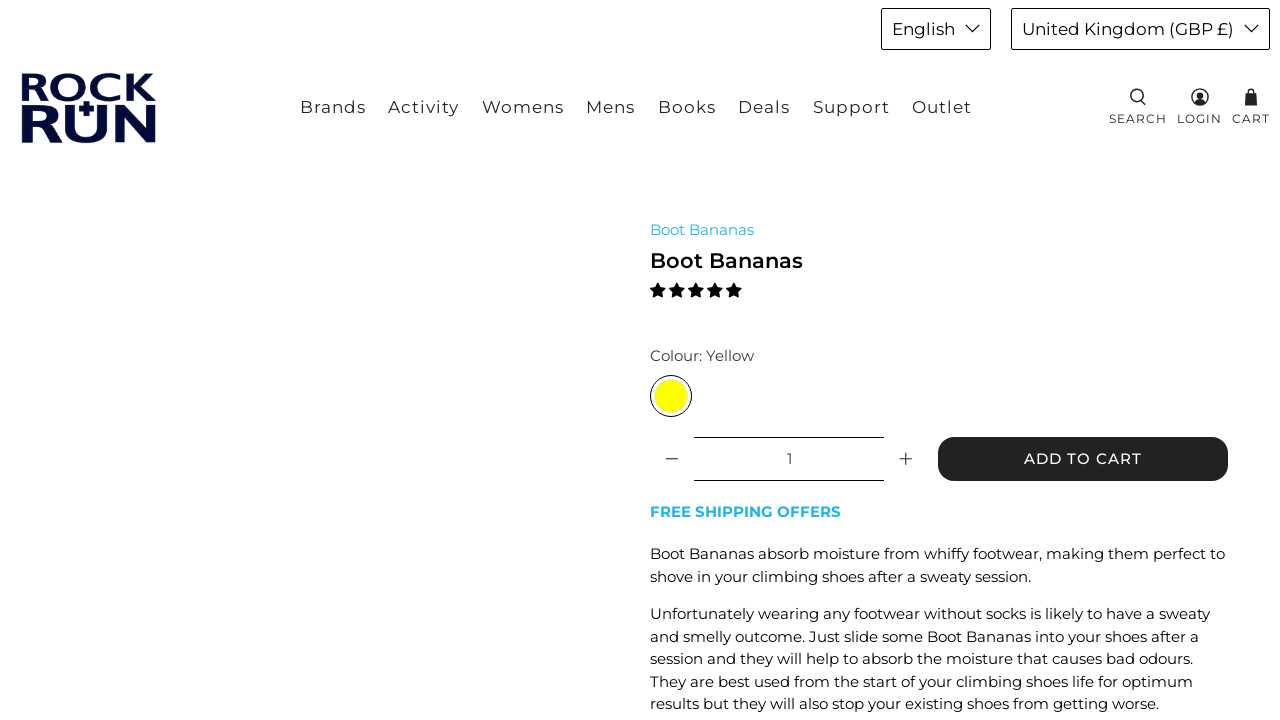

Waited for product detail page to load with size options
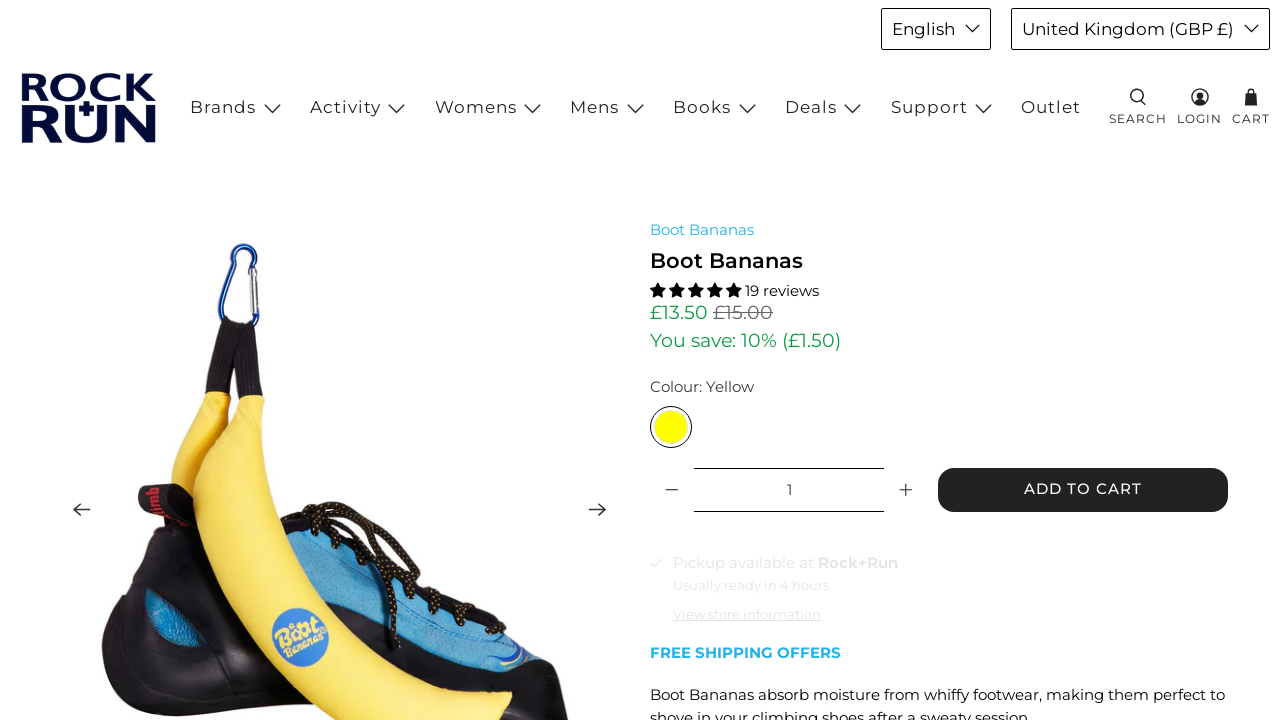

Located 13 size option elements on product page
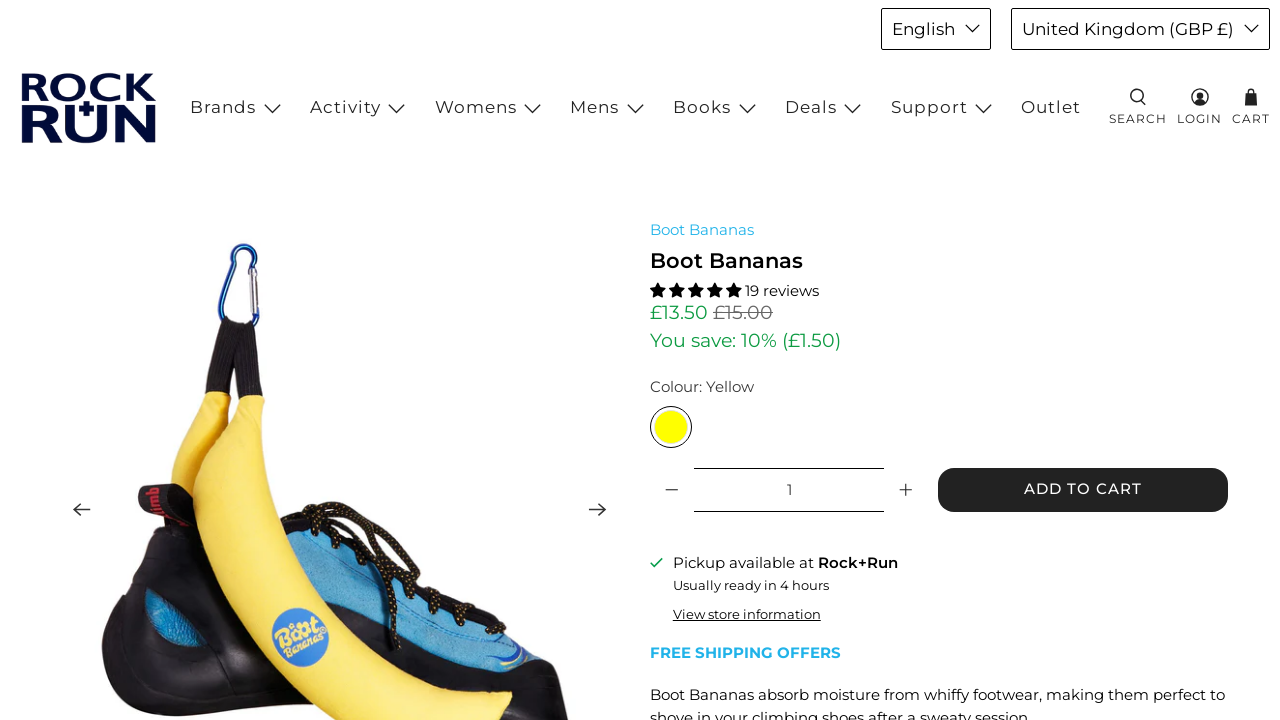

Verified that size availability options are displayed on the product page
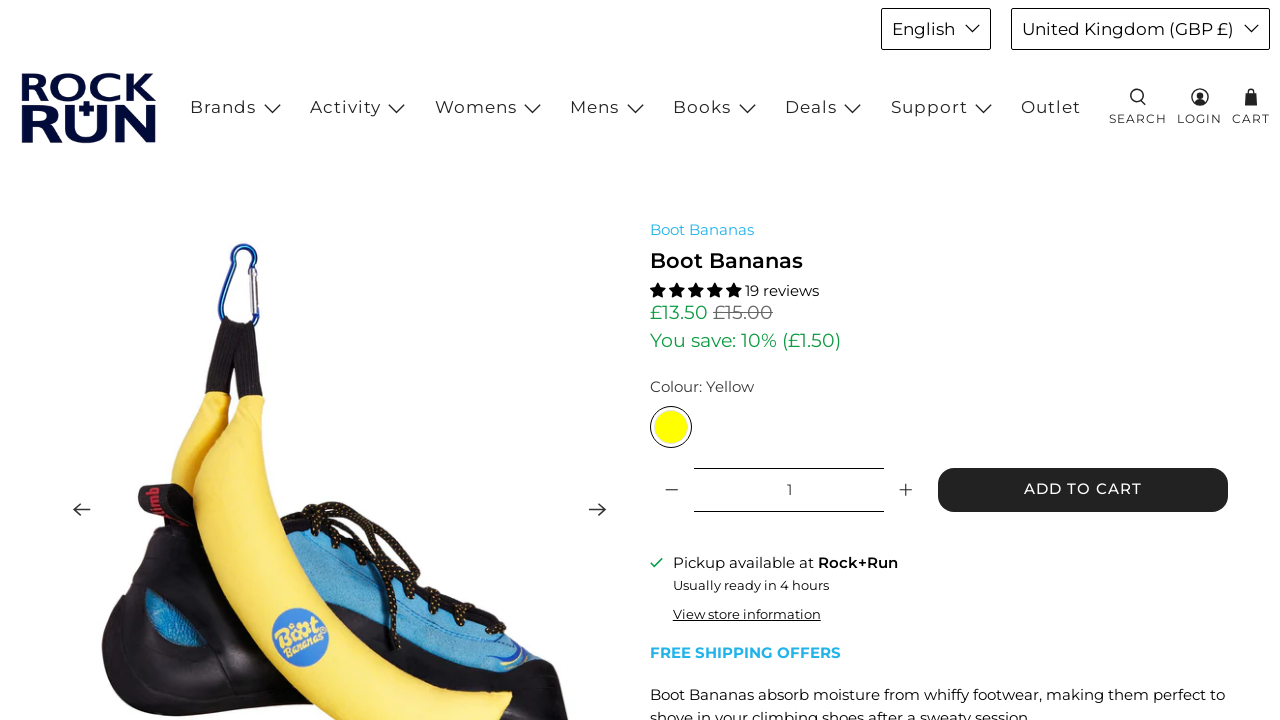

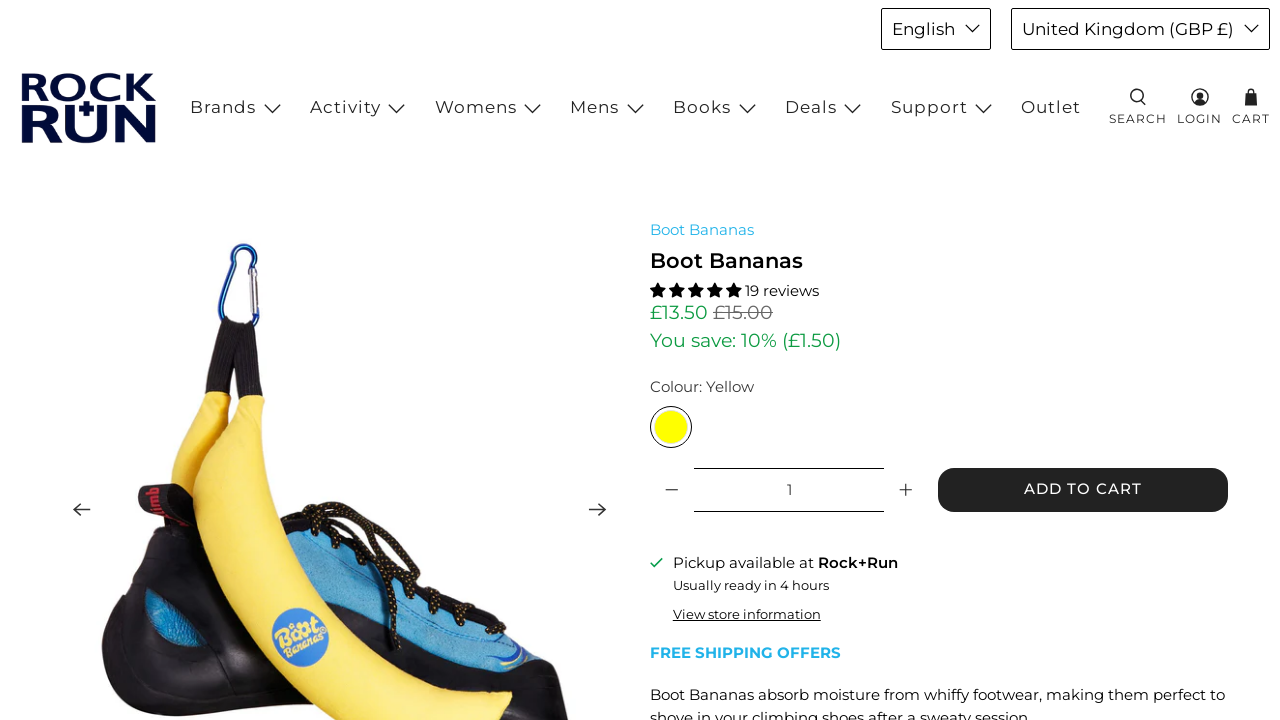